Tests timeout behavior by waiting for an element that will never appear on DuckDuckGo

Starting URL: https://duckduckgo.com/

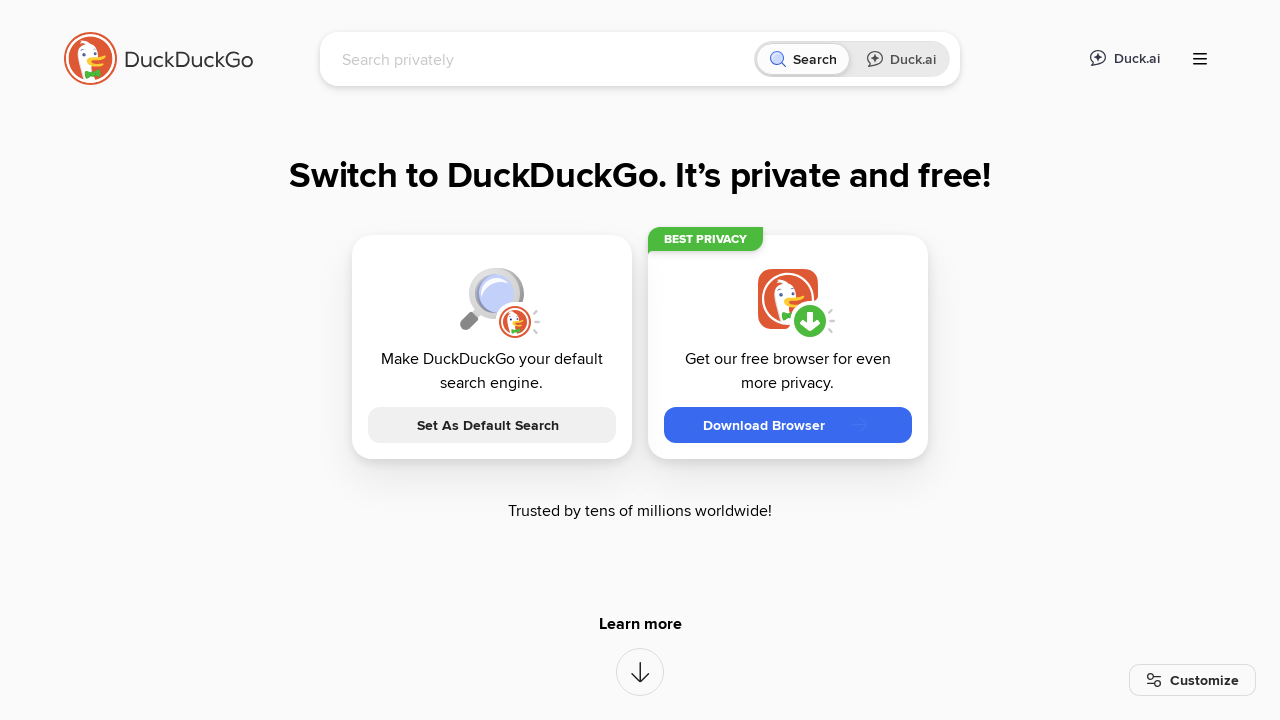

Timeout exception occurred while waiting for non-existent element on DuckDuckGo
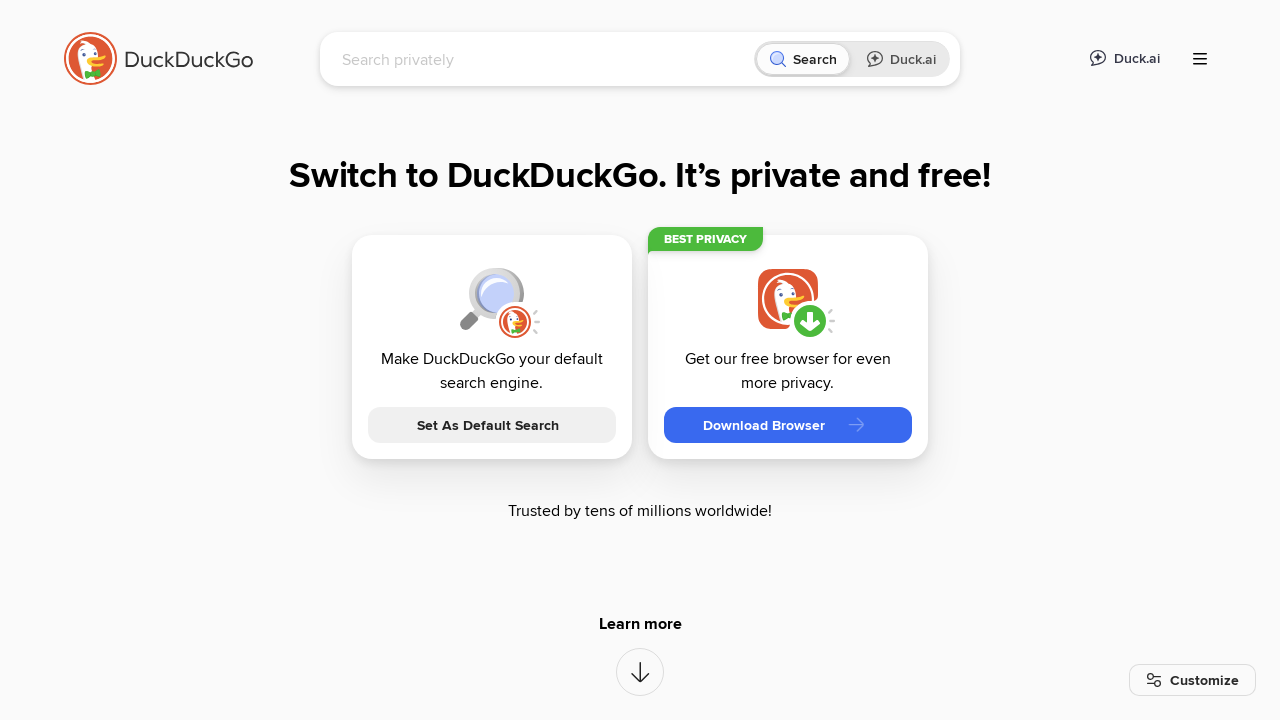

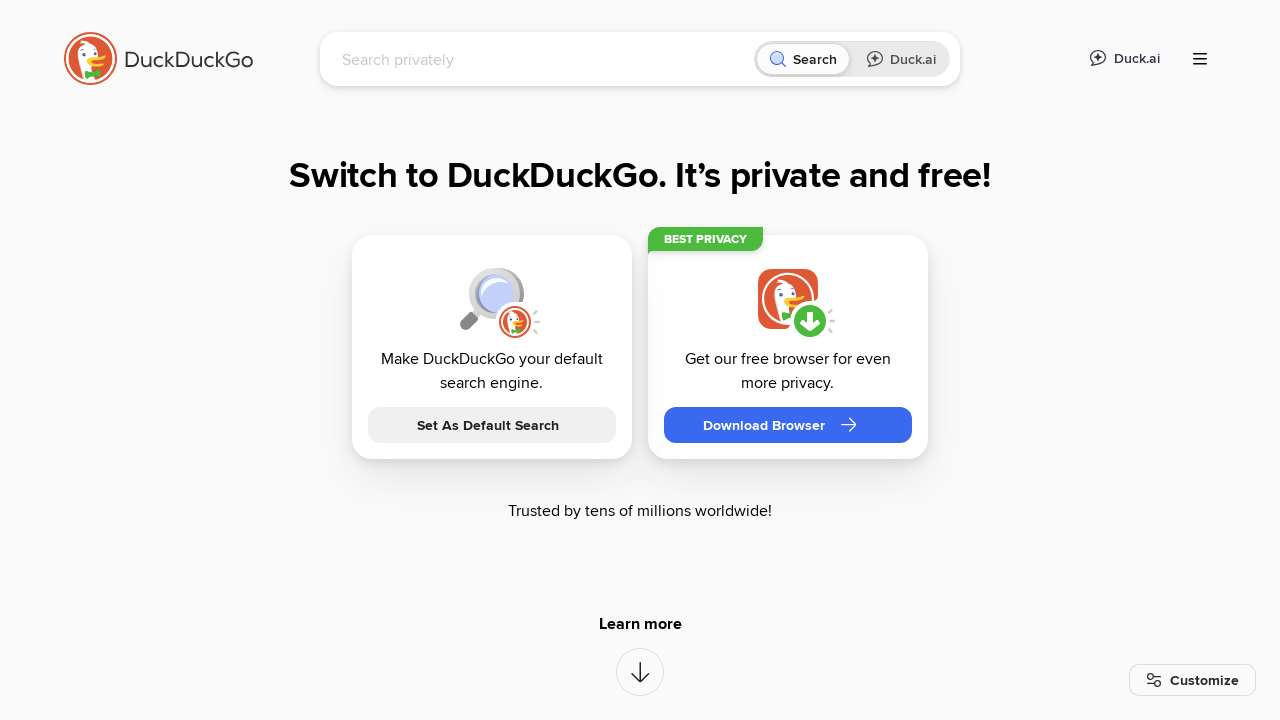